Tests filling a name input field on an Angular practice page and verifies the input value can be retrieved

Starting URL: https://rahulshettyacademy.com/angularpractice/

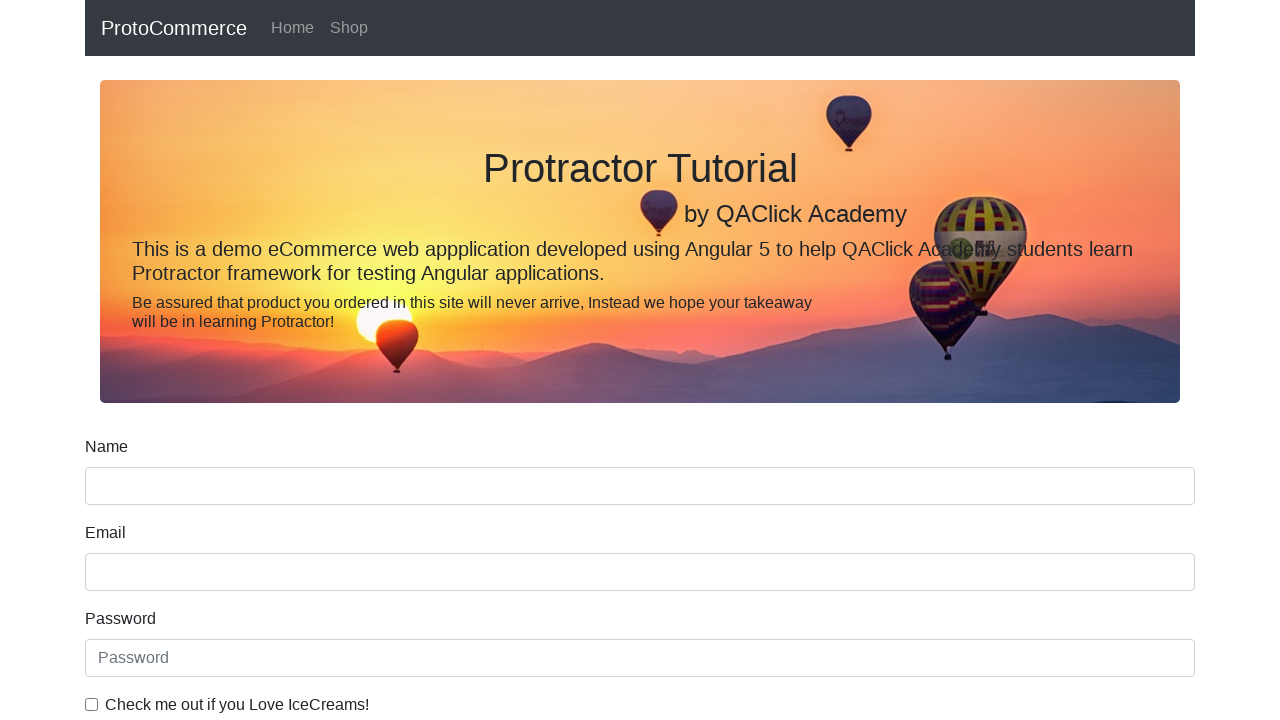

Filled name input field with 'hello' on input[name='name']
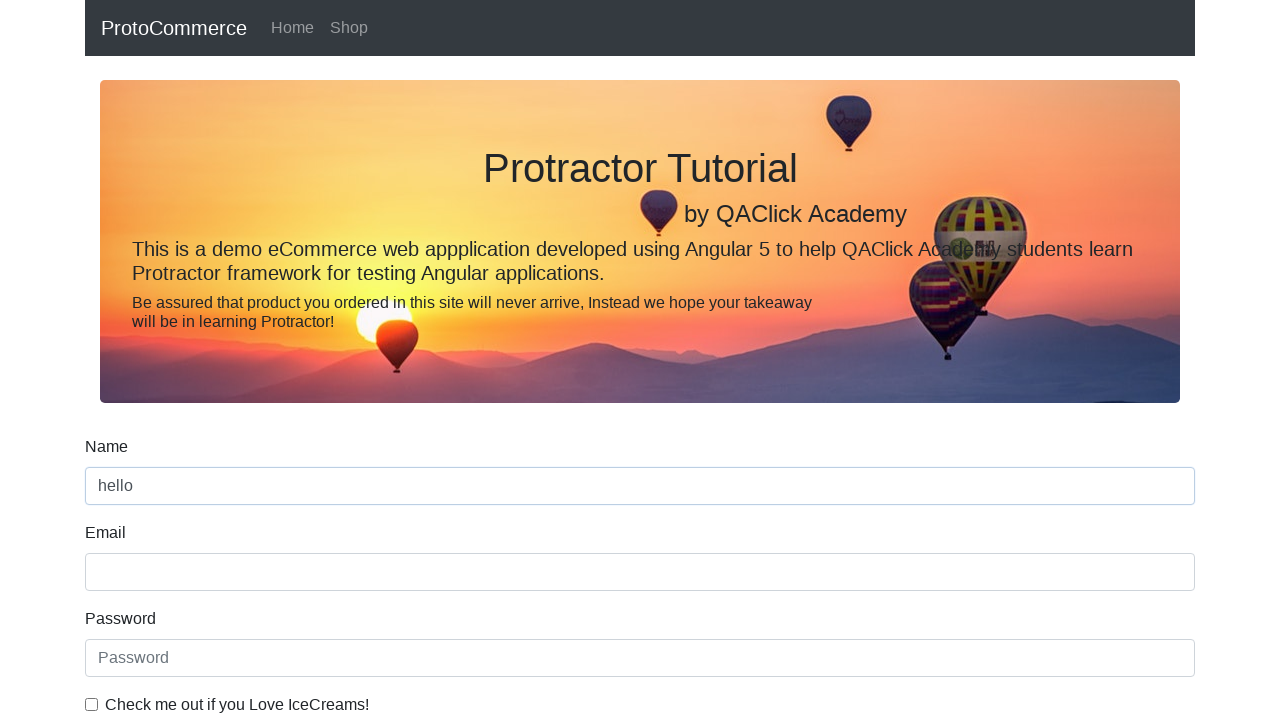

Verified name input value is correctly set to 'hello'
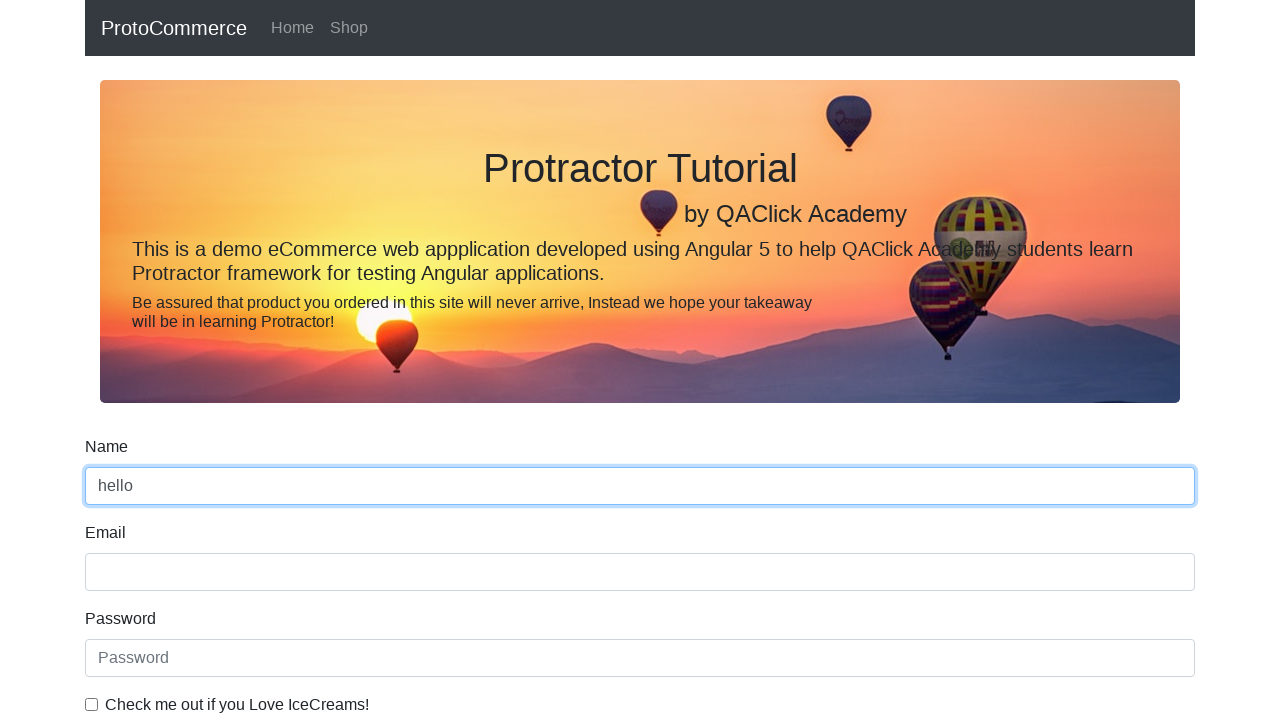

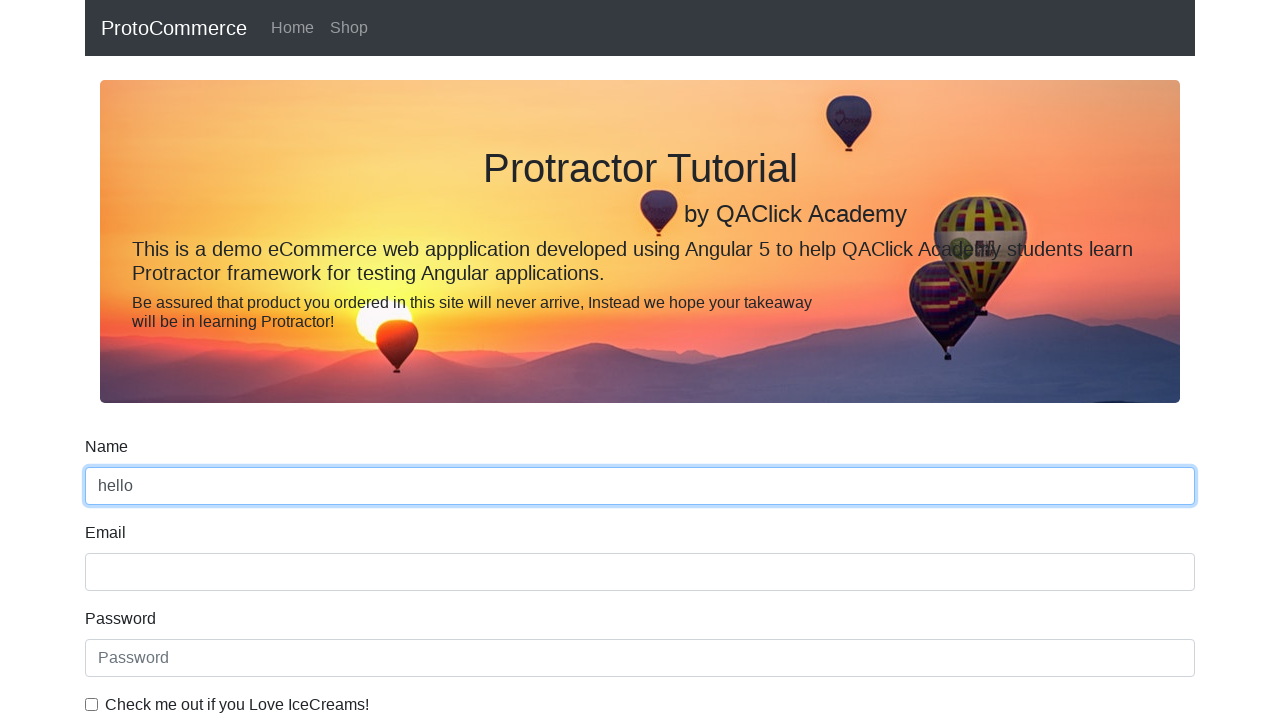